Tests adding a specific product (Capsicum) to cart by searching and iterating through products

Starting URL: https://rahulshettyacademy.com/seleniumPractise/#/

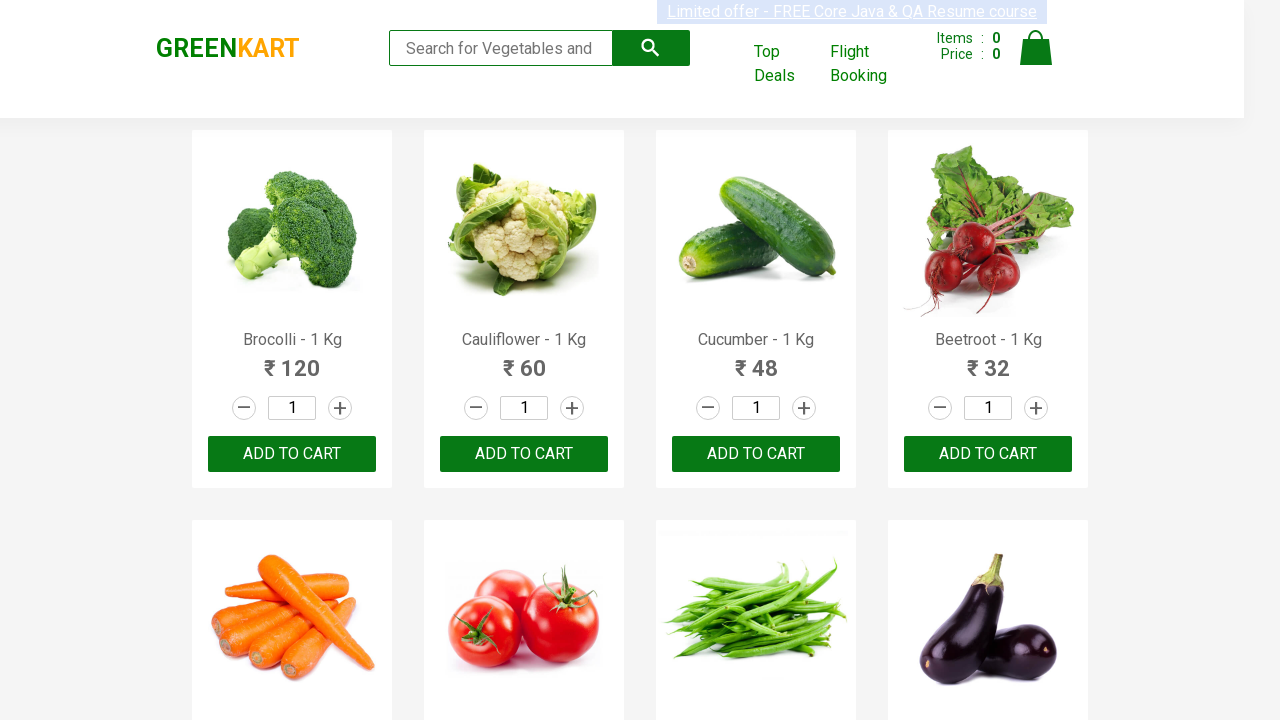

Filled search field with 'ca' on input[type='search']
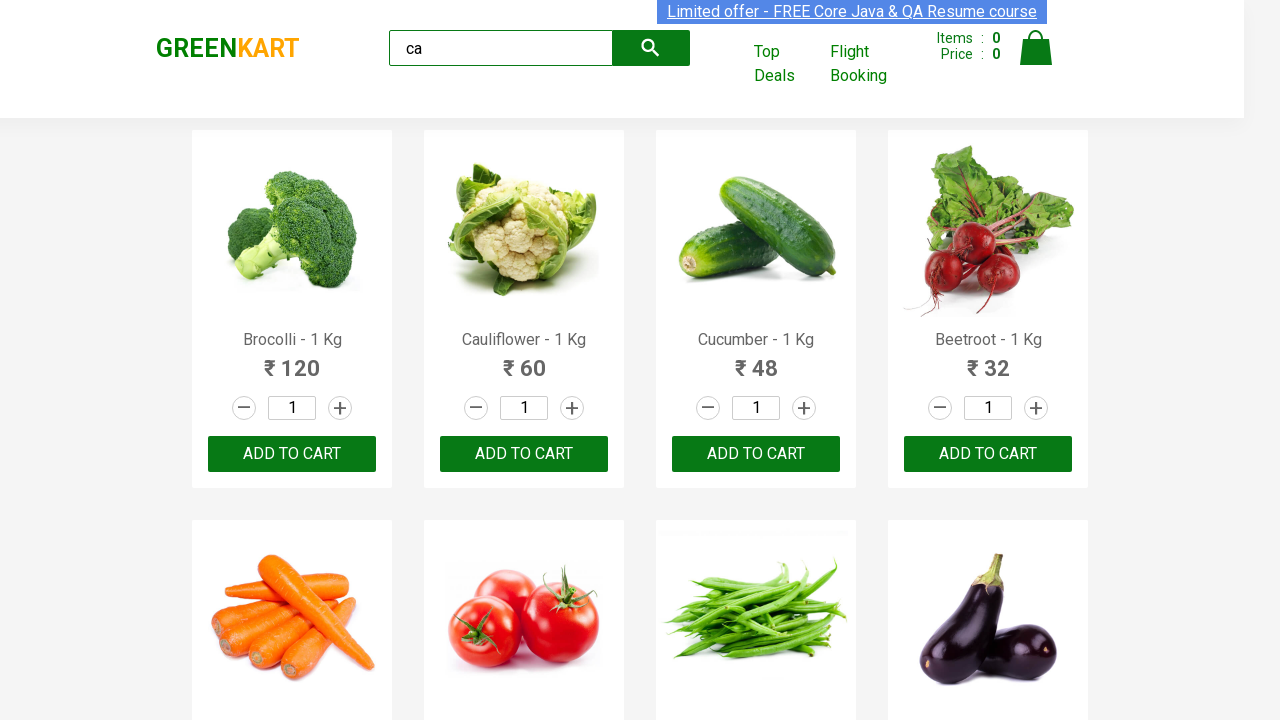

Waited 2 seconds for products to load
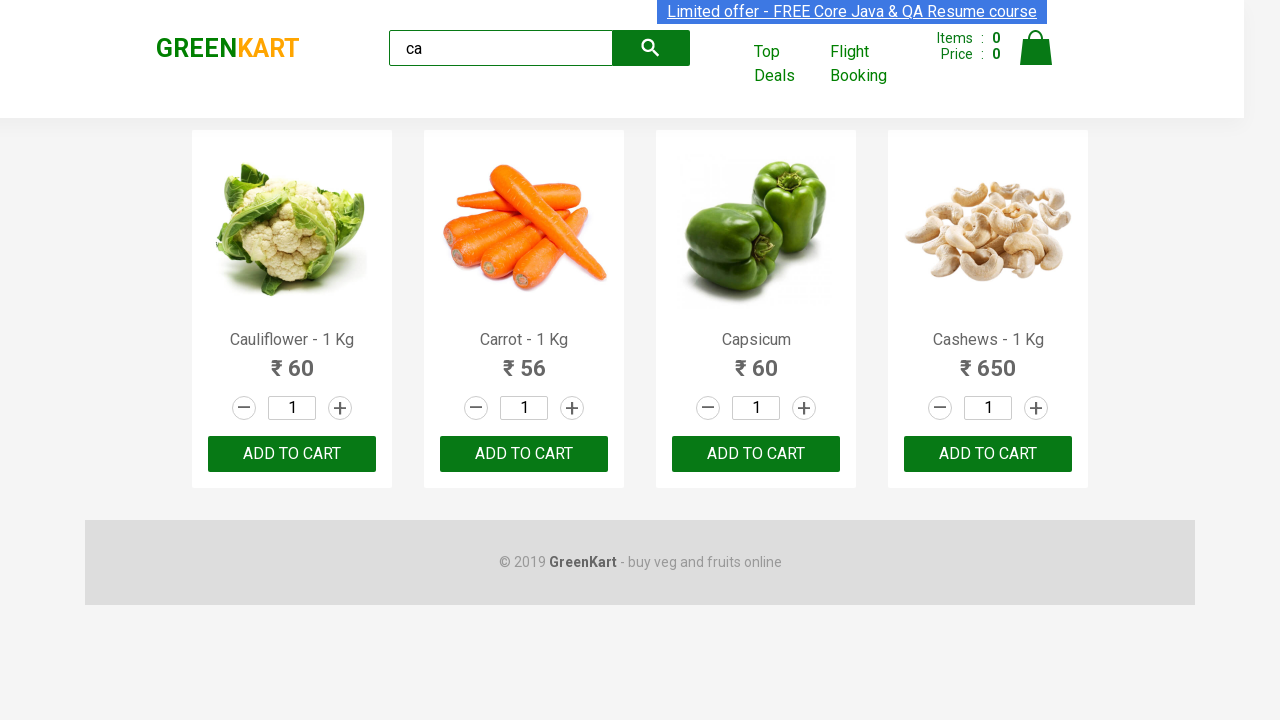

Located all product elements
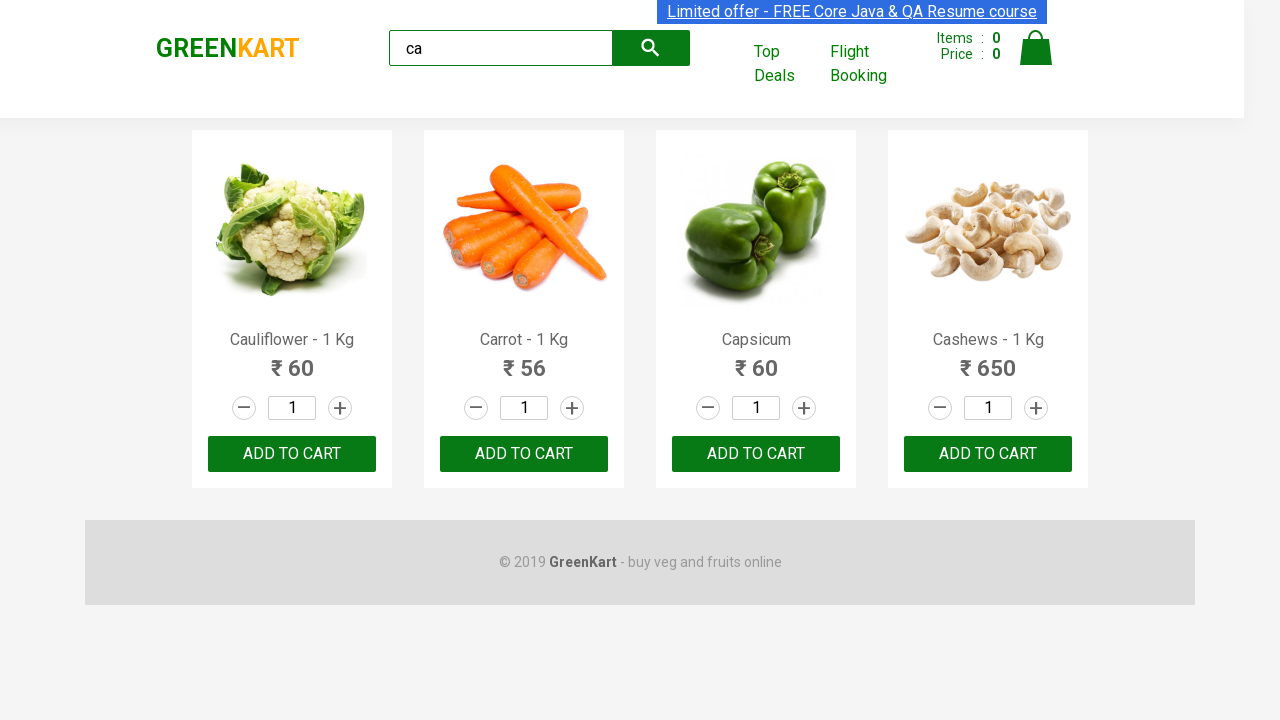

Retrieved product name: Cauliflower - 1 Kg
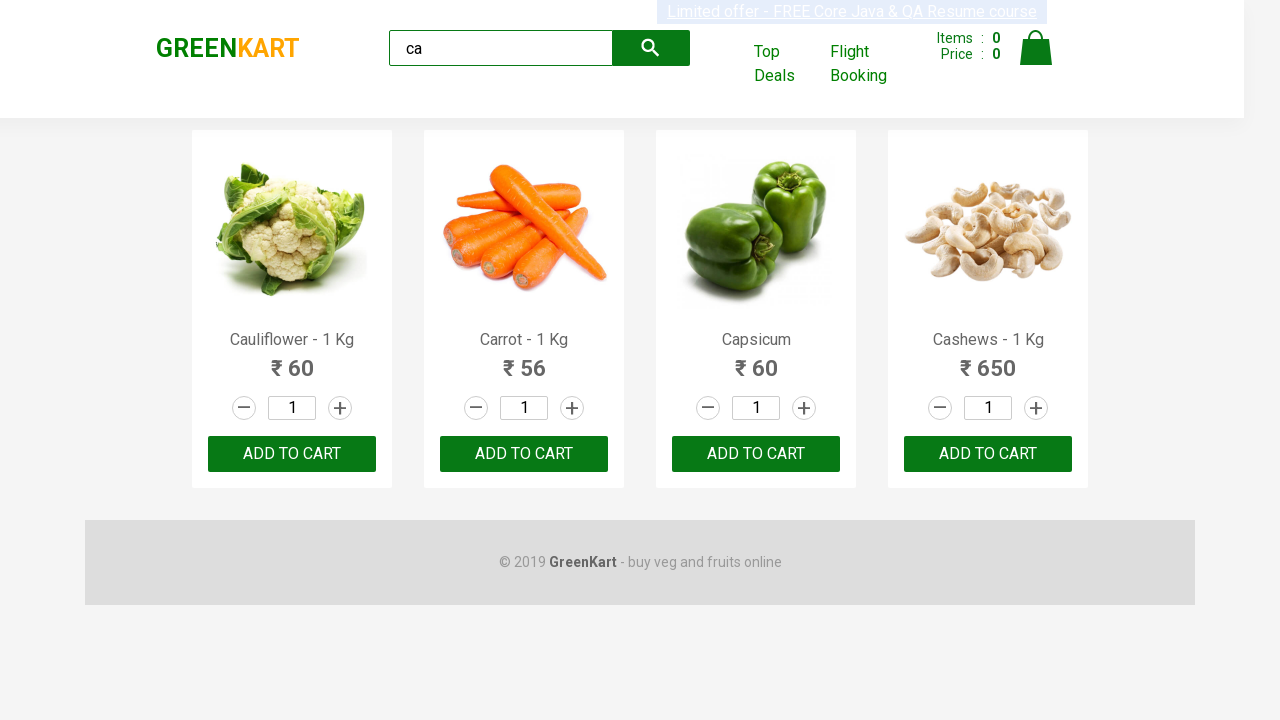

Retrieved product name: Carrot - 1 Kg
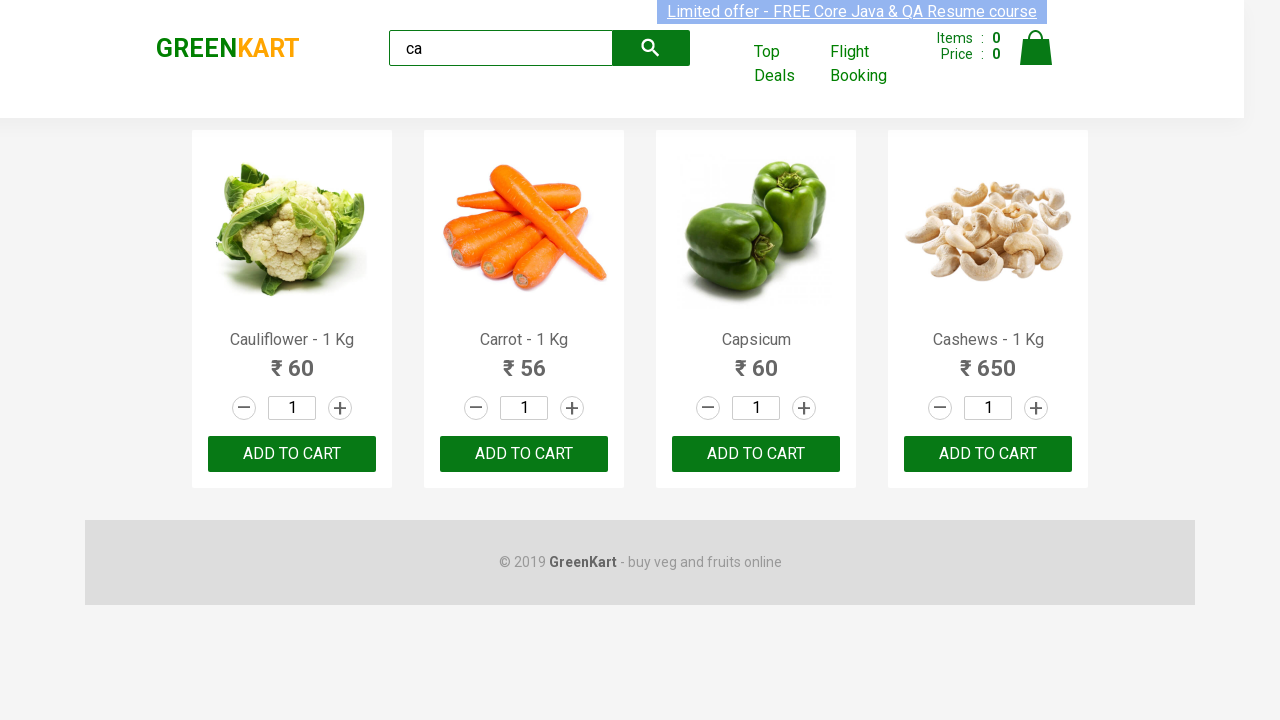

Retrieved product name: Capsicum
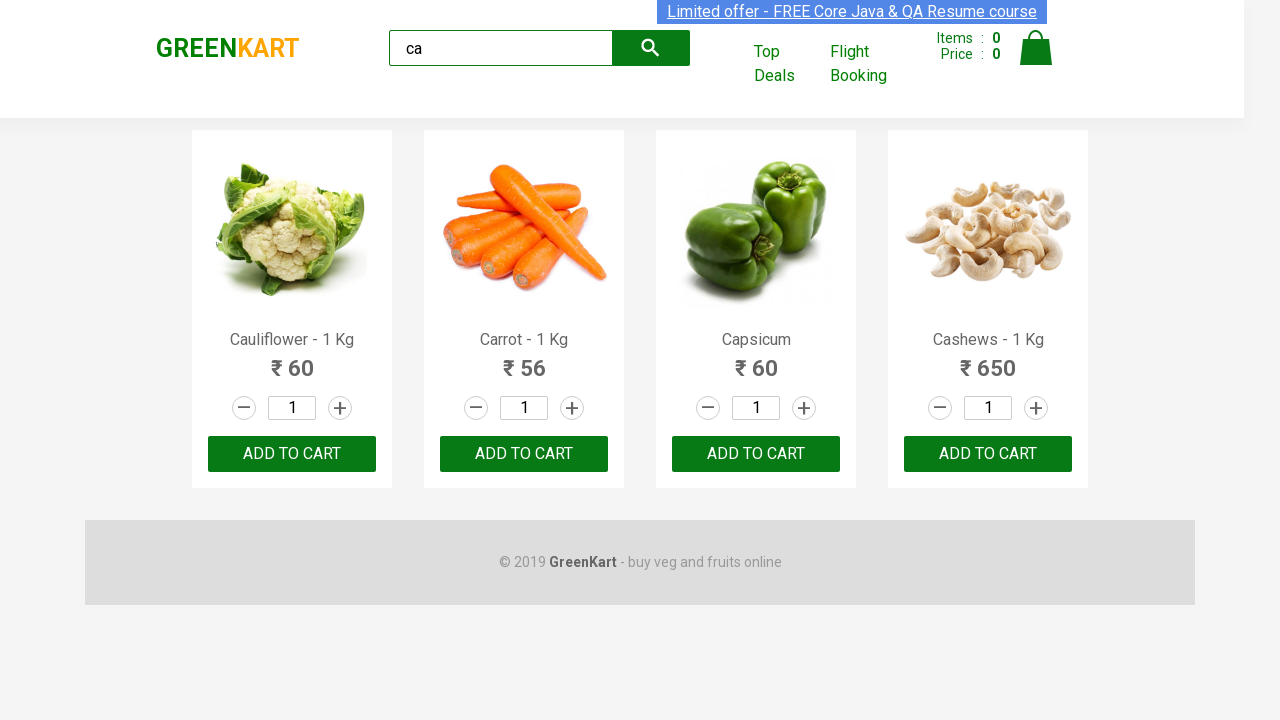

Clicked ADD TO CART button for Capsicum product at (756, 454) on .products .product >> nth=2 >> internal:text="ADD TO CART"i
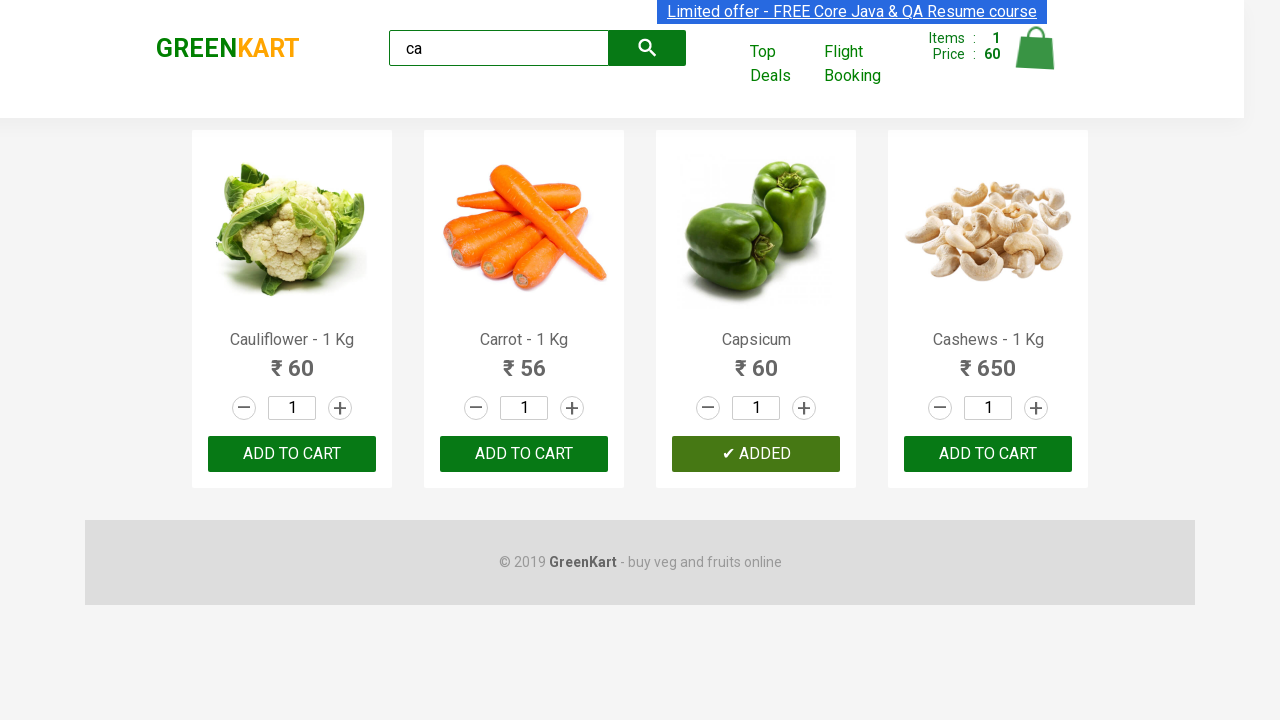

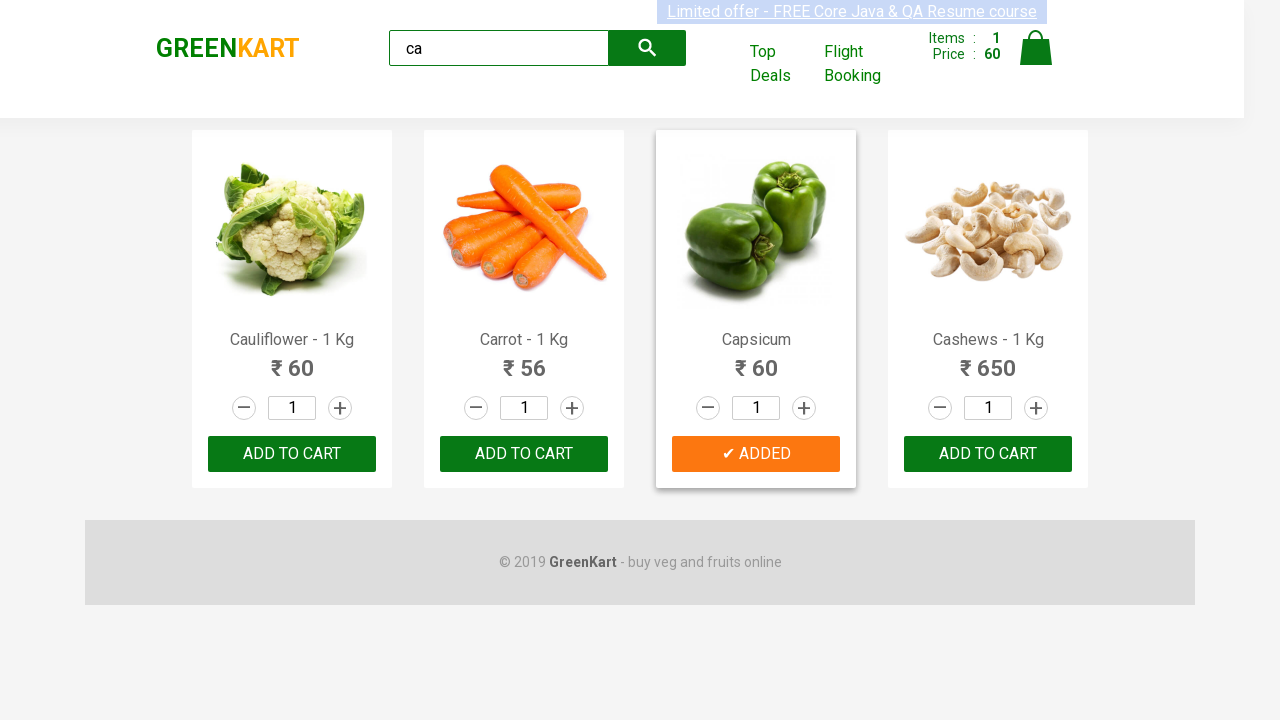